Tests checkbox functionality by clicking senior citizen discount checkbox and verifying the total number of checkboxes on the page

Starting URL: https://rahulshettyacademy.com/dropdownsPractise

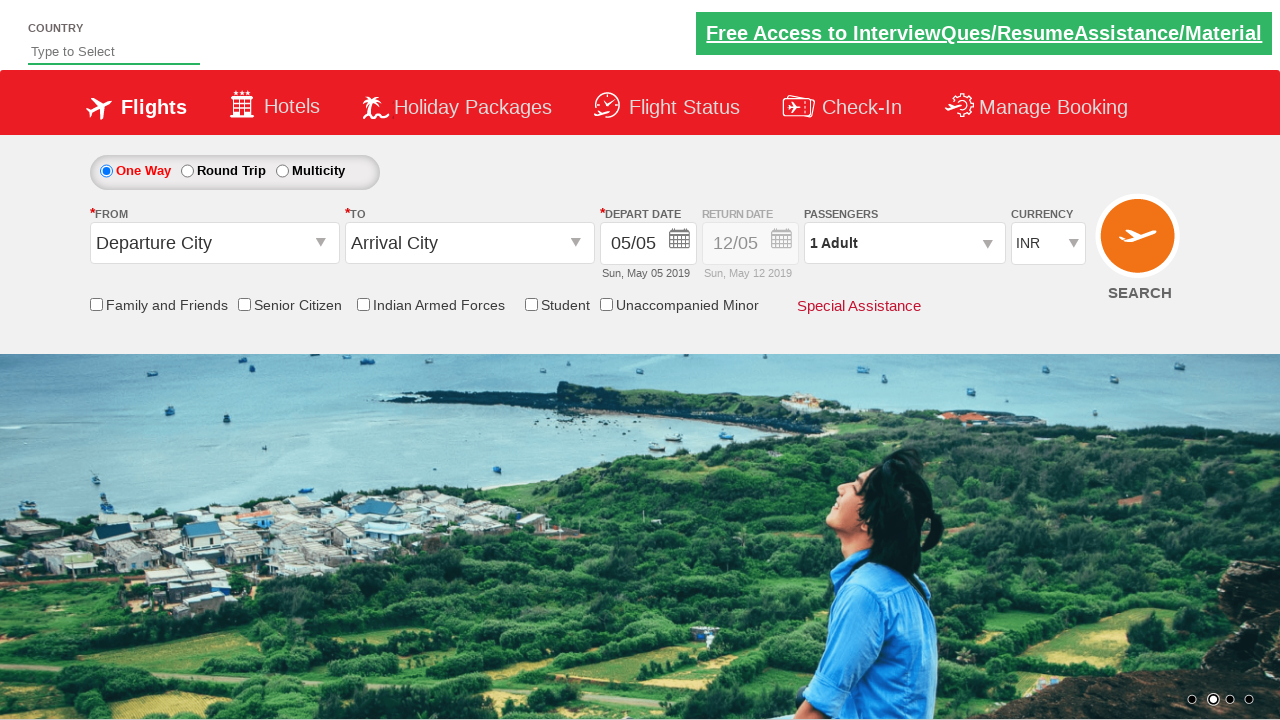

Clicked senior citizen discount checkbox at (244, 304) on input[id*='SeniorCitizenDiscount']
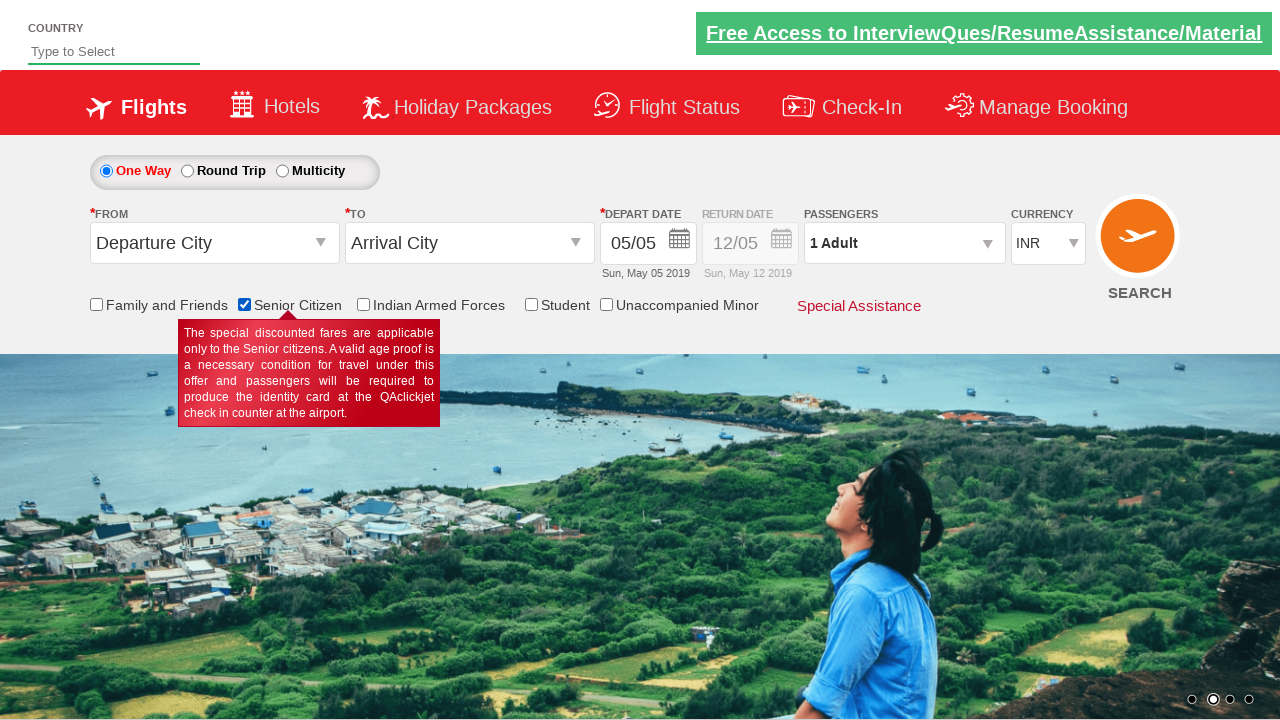

Verified senior citizen discount checkbox is selected
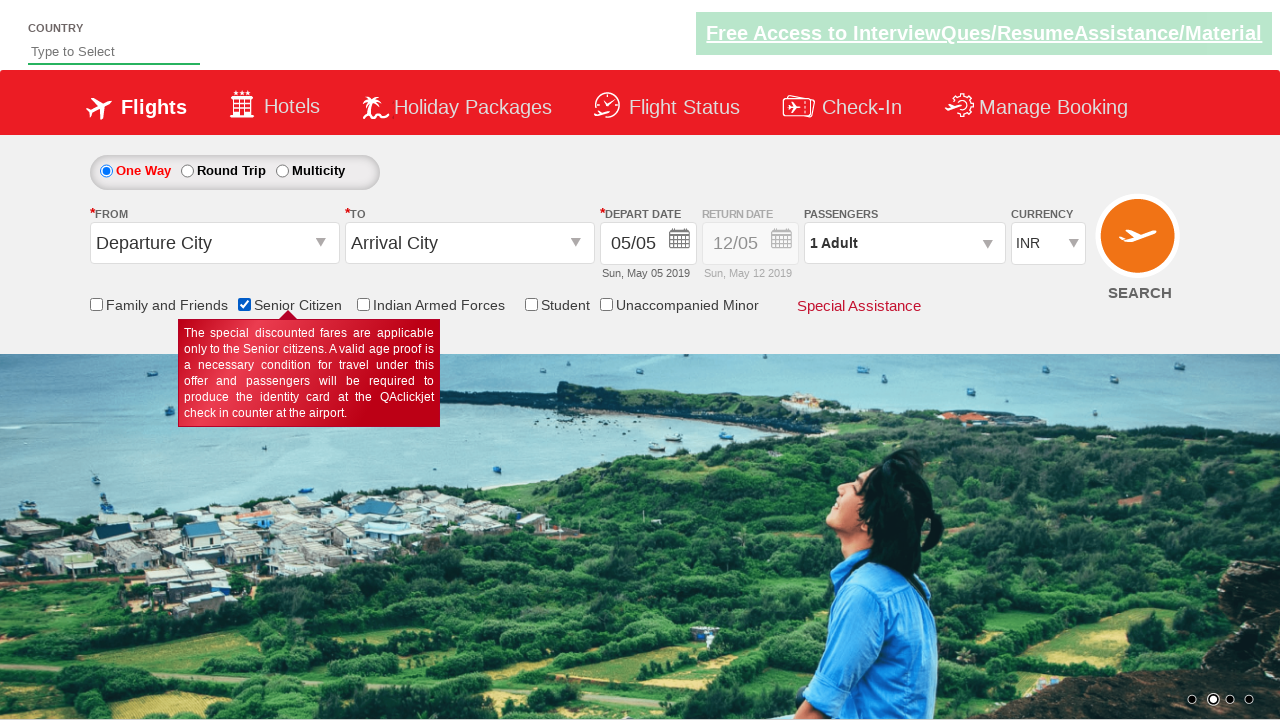

Retrieved all checkboxes on the page
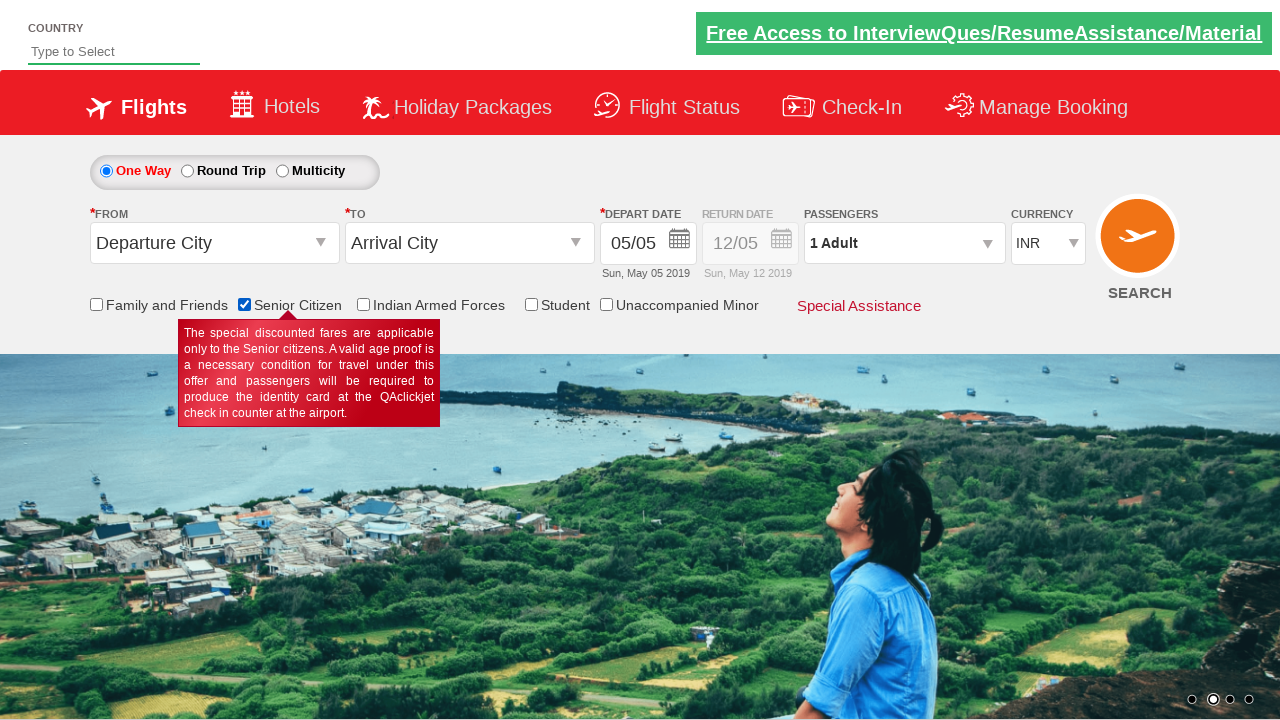

Verified total number of checkboxes is 6
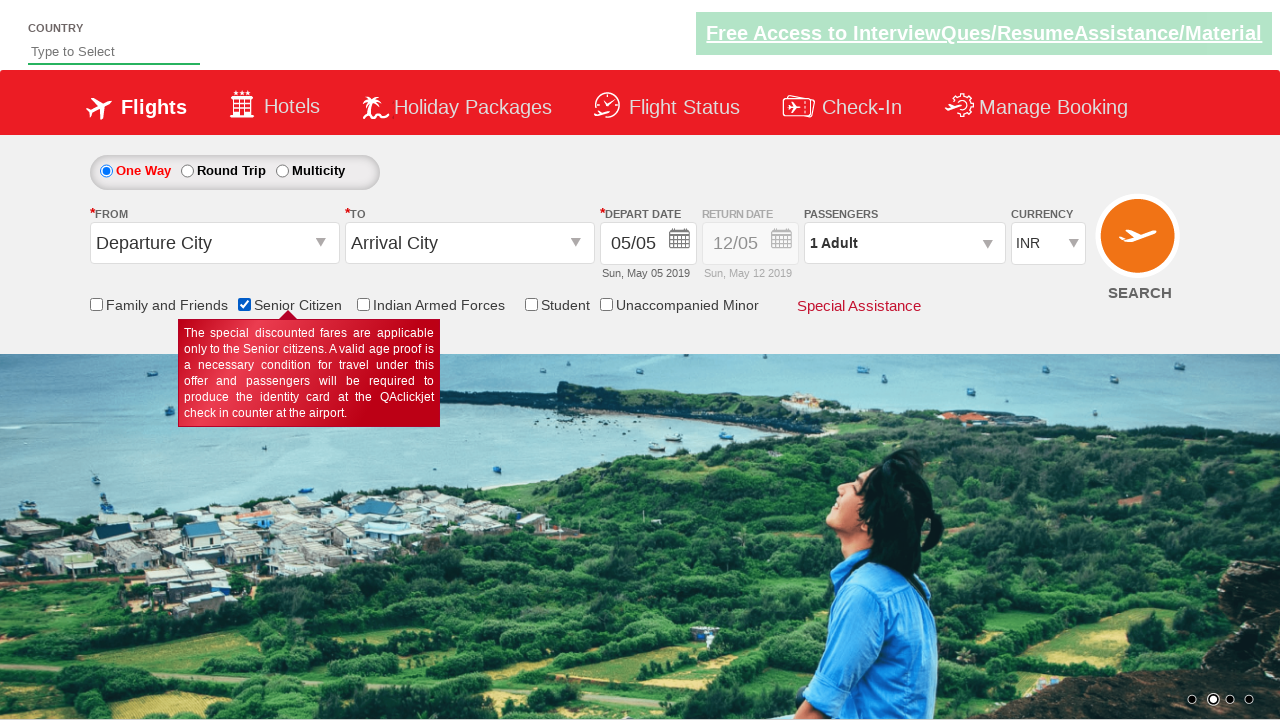

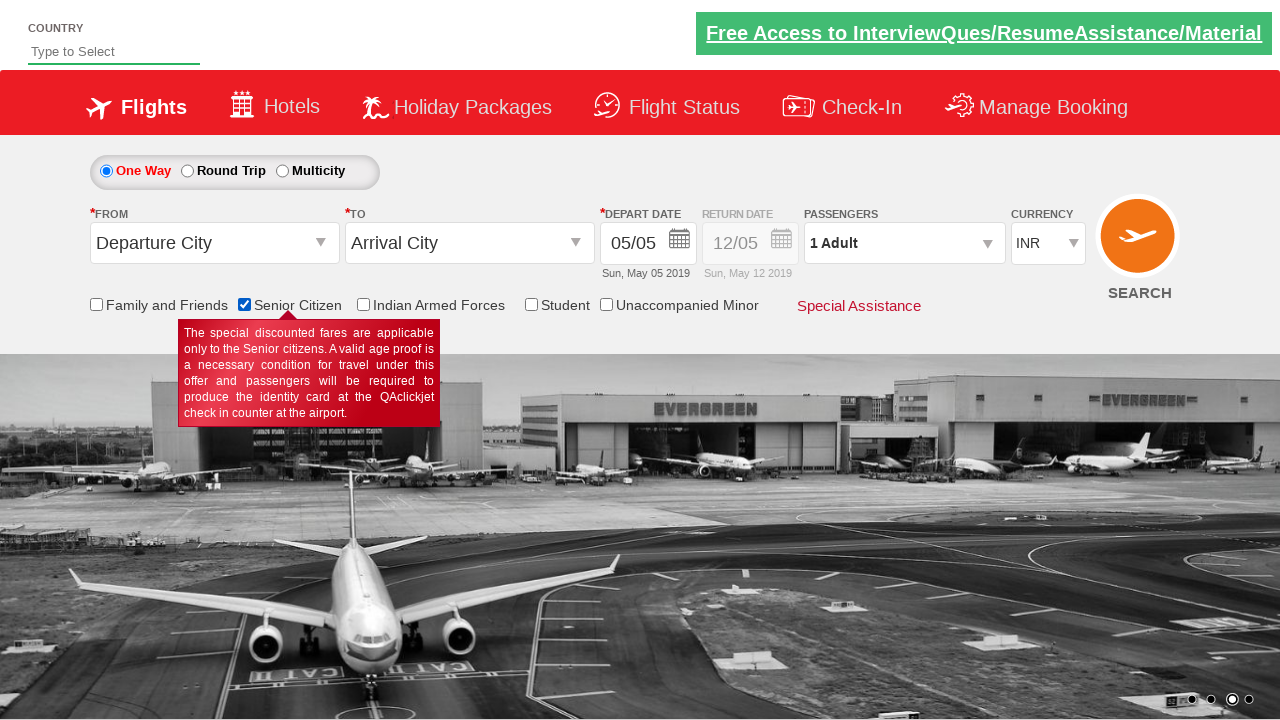